Tests the contact form flow on Kairos Tech website by navigating through the Explore link, clicking Talk to our Experts, and filling out the contact form with test data.

Starting URL: https://kairostech.com/

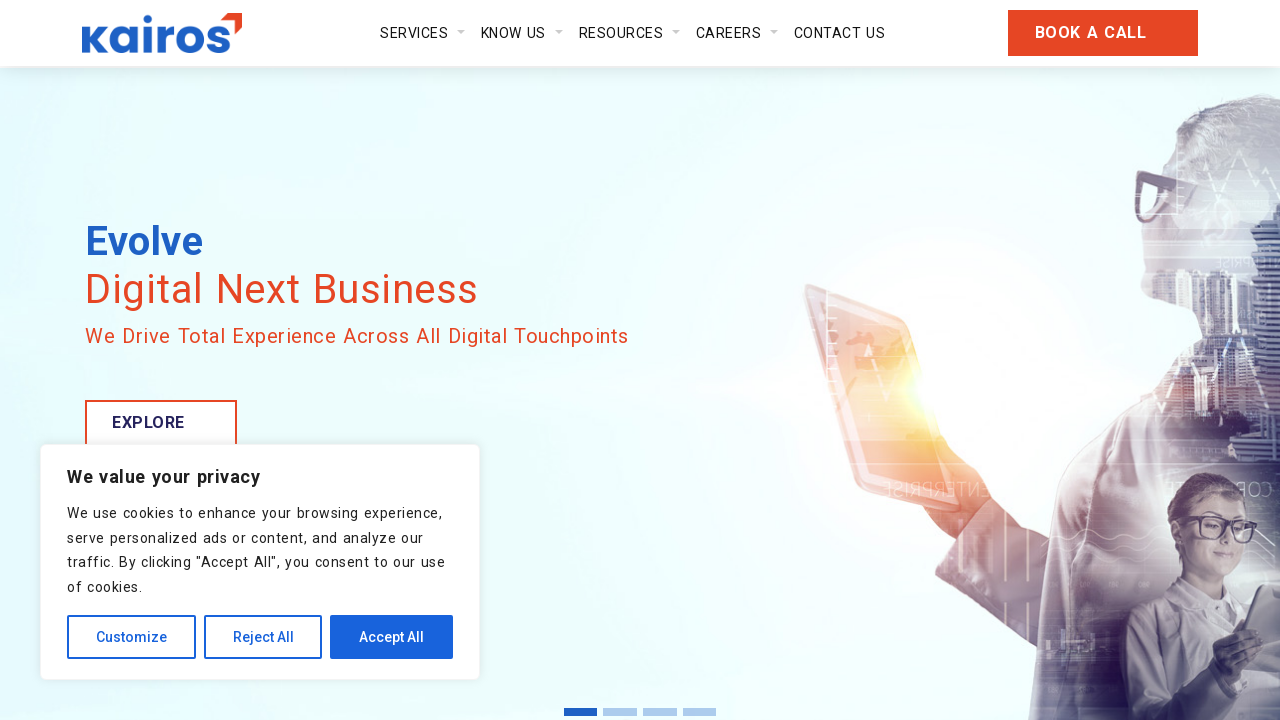

Clicked Explore link at (161, 423) on internal:role=link[name="Explore"i]
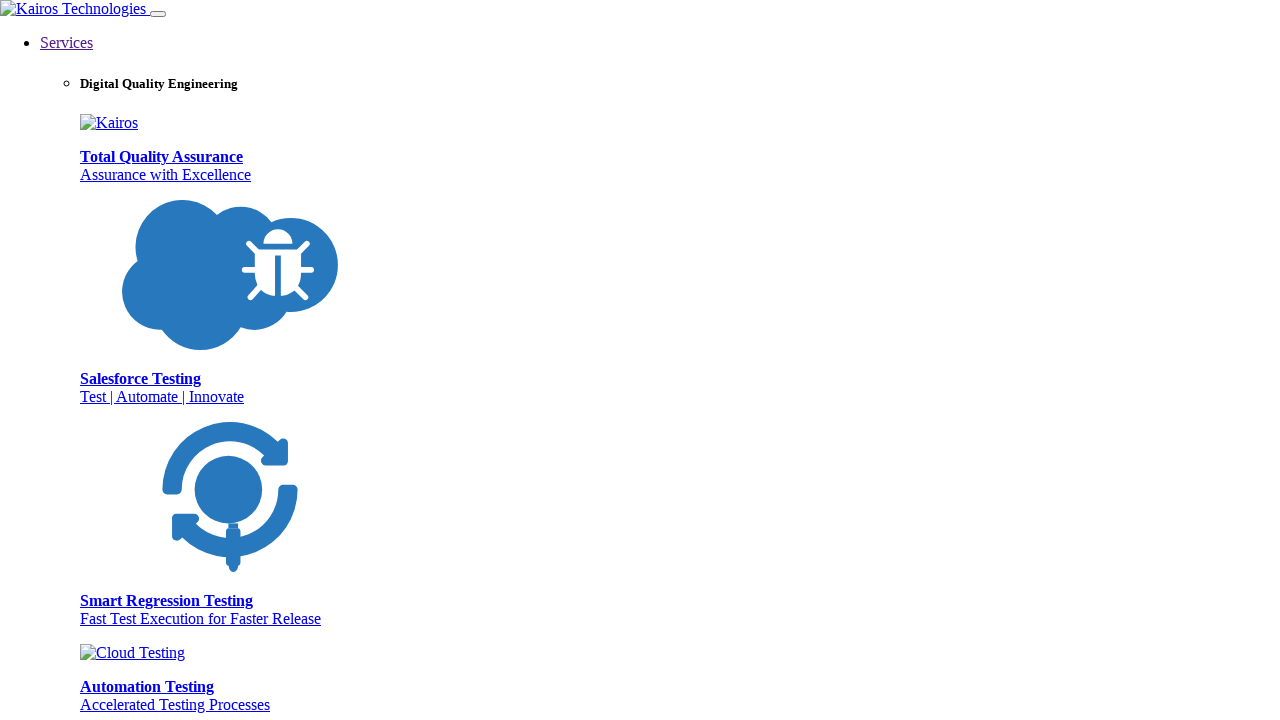

Clicked Talk to our Experts link at (60, 360) on internal:role=link[name="Talk to our Experts"i]
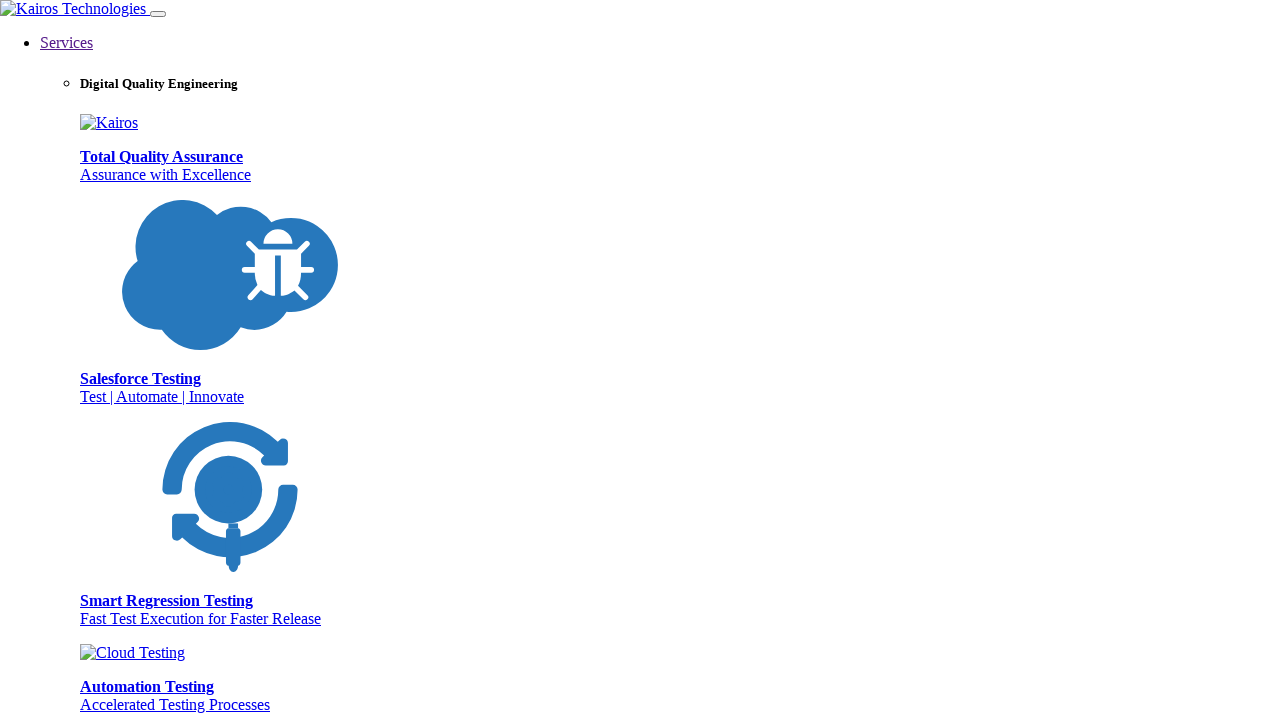

Clicked first name input field at (658, 360) on input[name='FIRSTNAME']
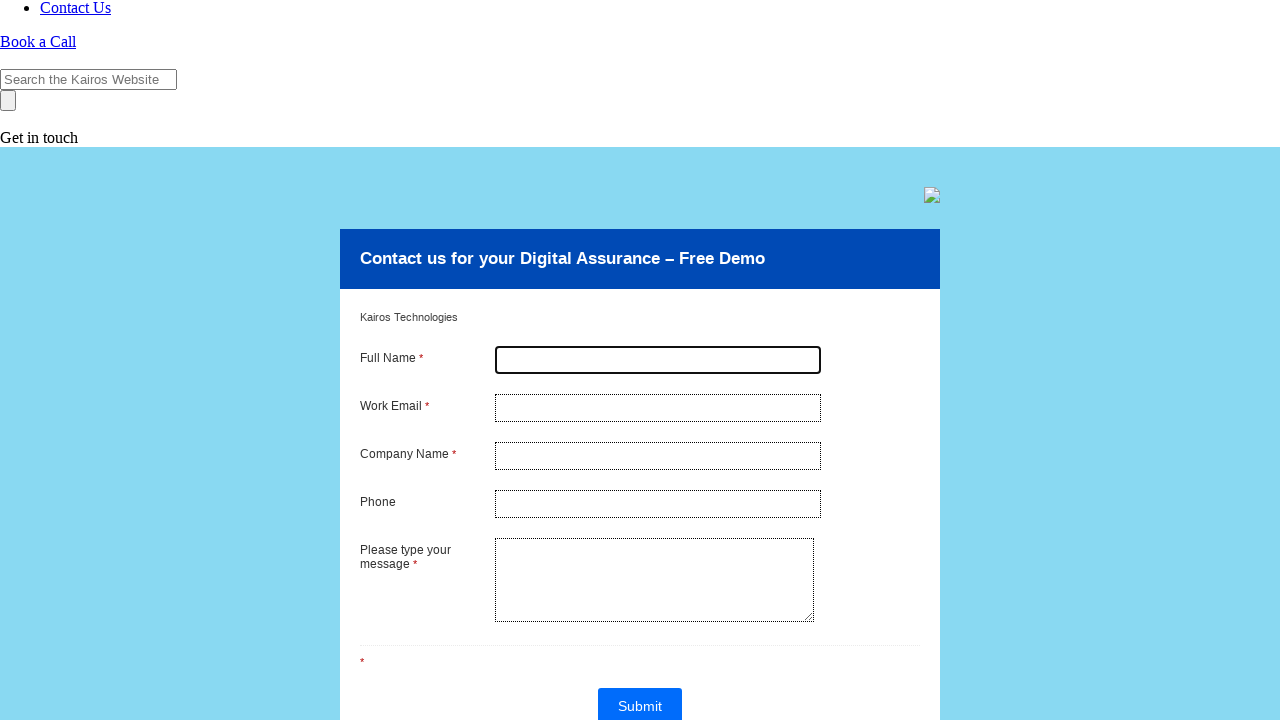

Filled first name field with 'Michael' on input[name='FIRSTNAME']
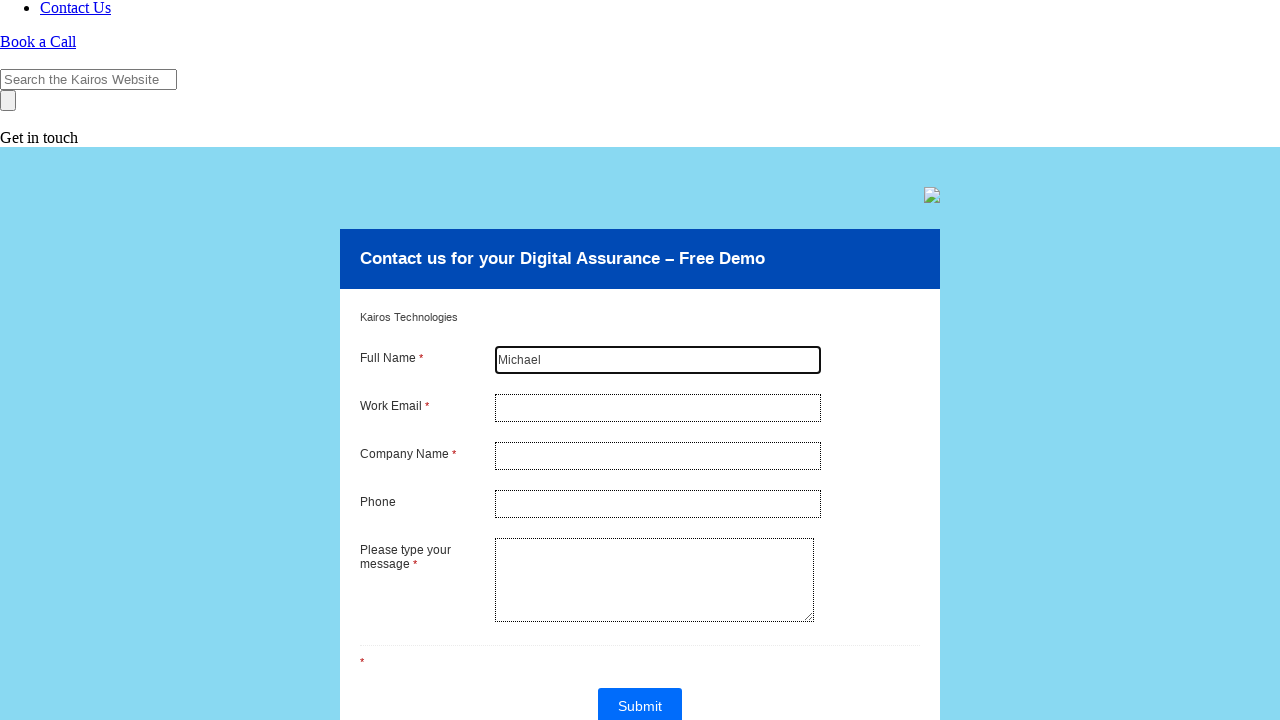

Clicked email input field at (658, 408) on input[name='CONTACT_EMAIL']
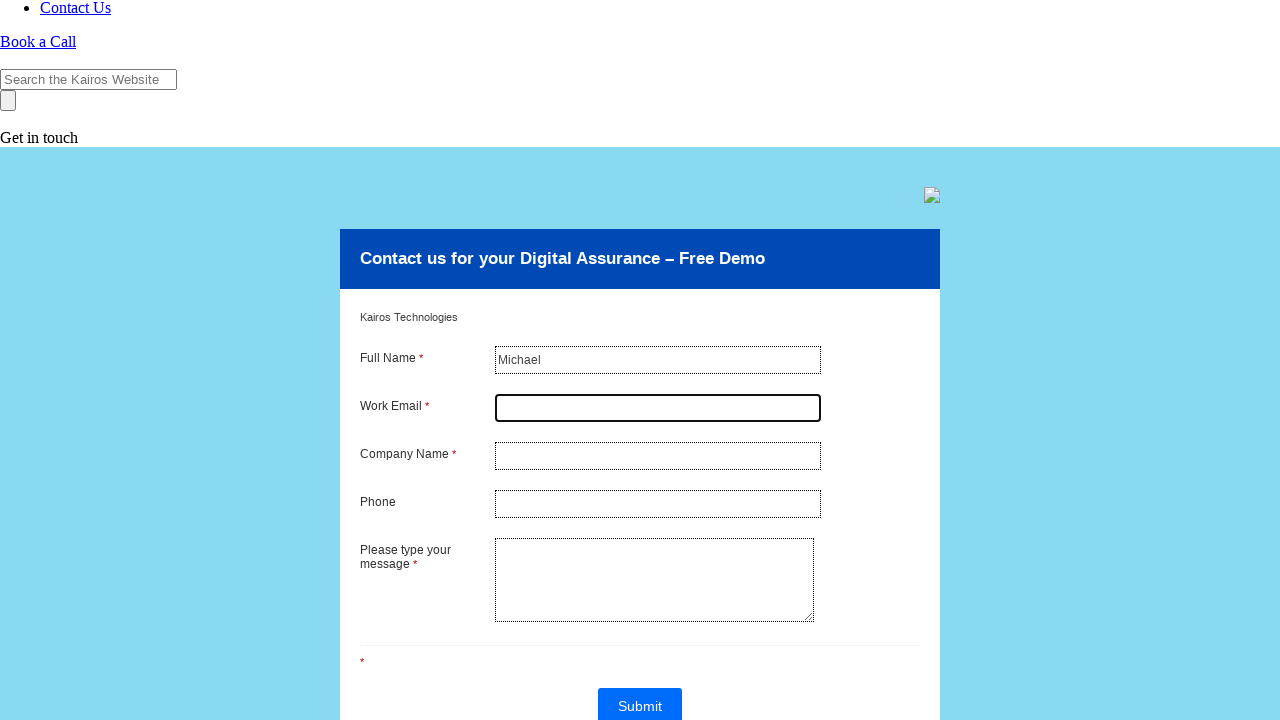

Filled email field with 'michael.johnson@testmail.com' on input[name='CONTACT_EMAIL']
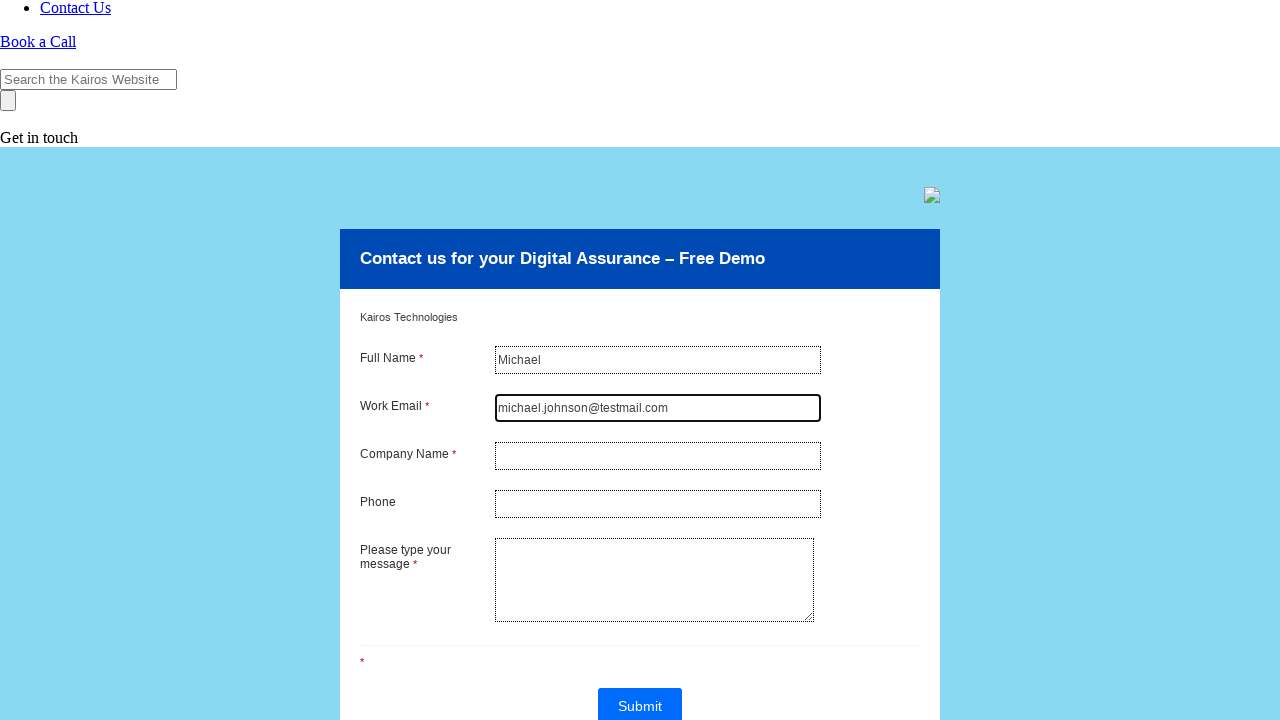

Clicked company name input field at (658, 456) on input[name='COMPANYNAME']
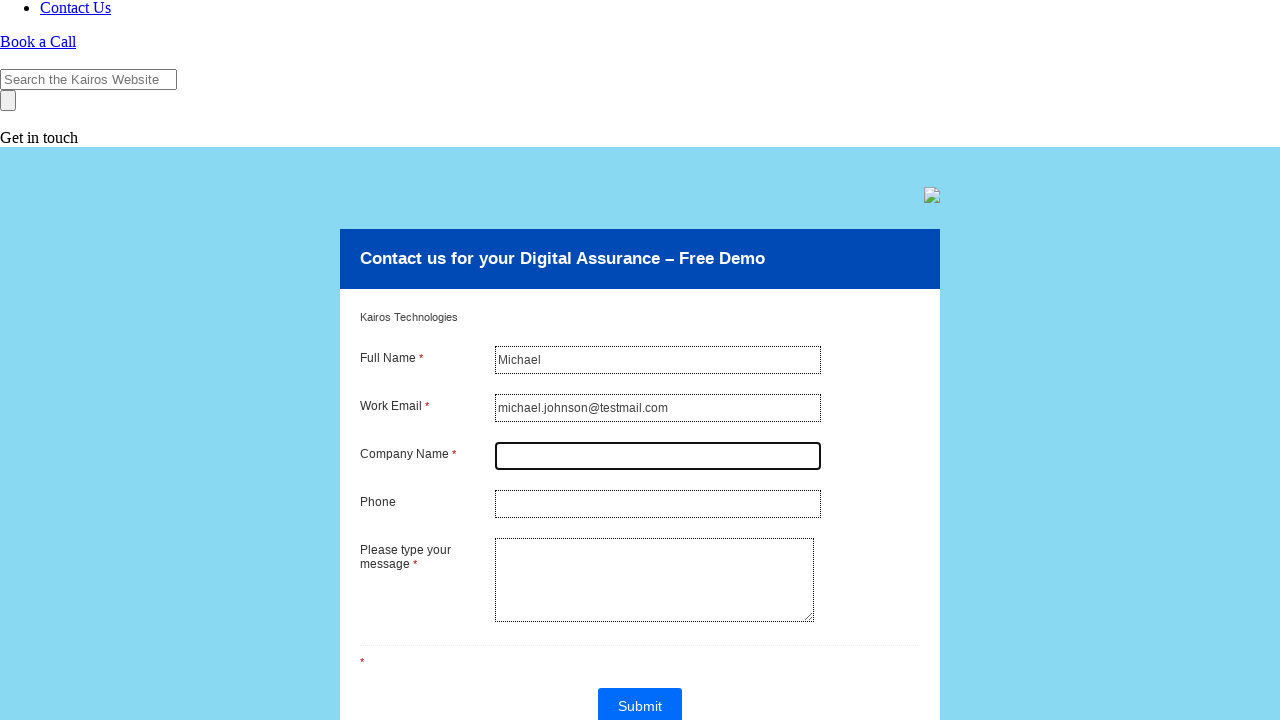

Filled company name field with 'TechSolutions Inc' on input[name='COMPANYNAME']
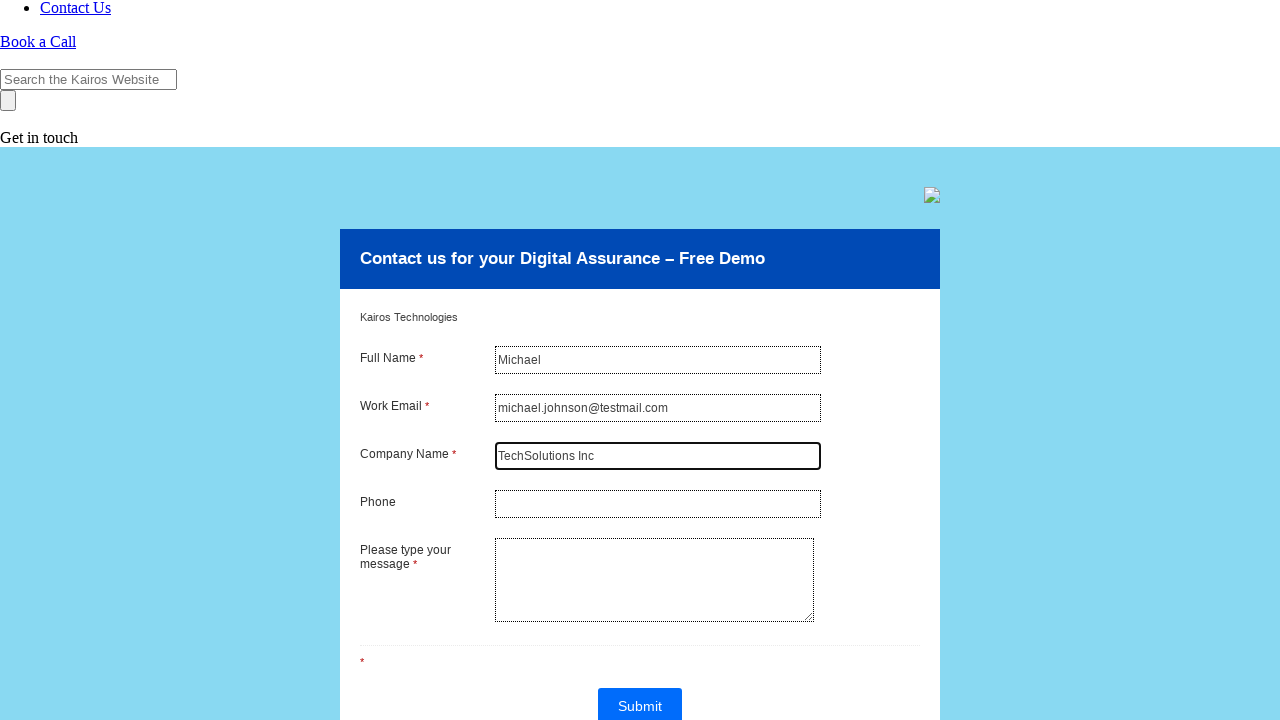

Clicked phone number input field at (658, 504) on input[name='PHONE']
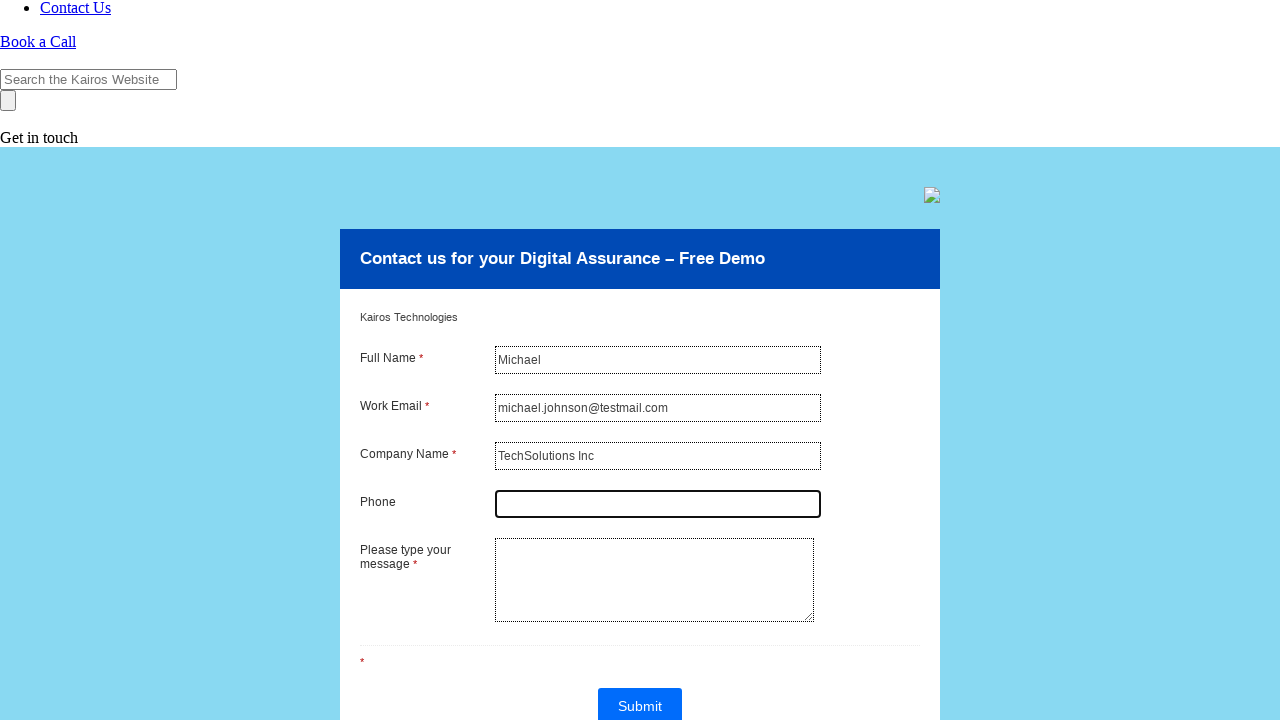

Filled phone field with '5559876543' on input[name='PHONE']
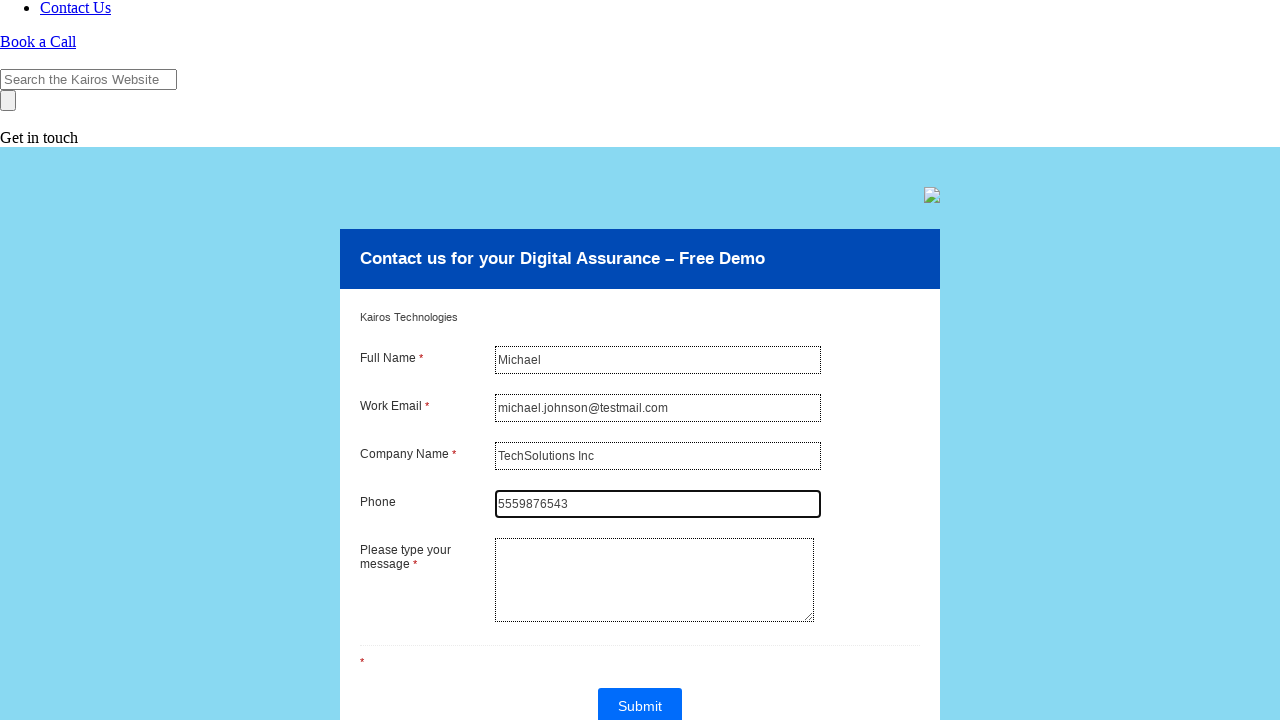

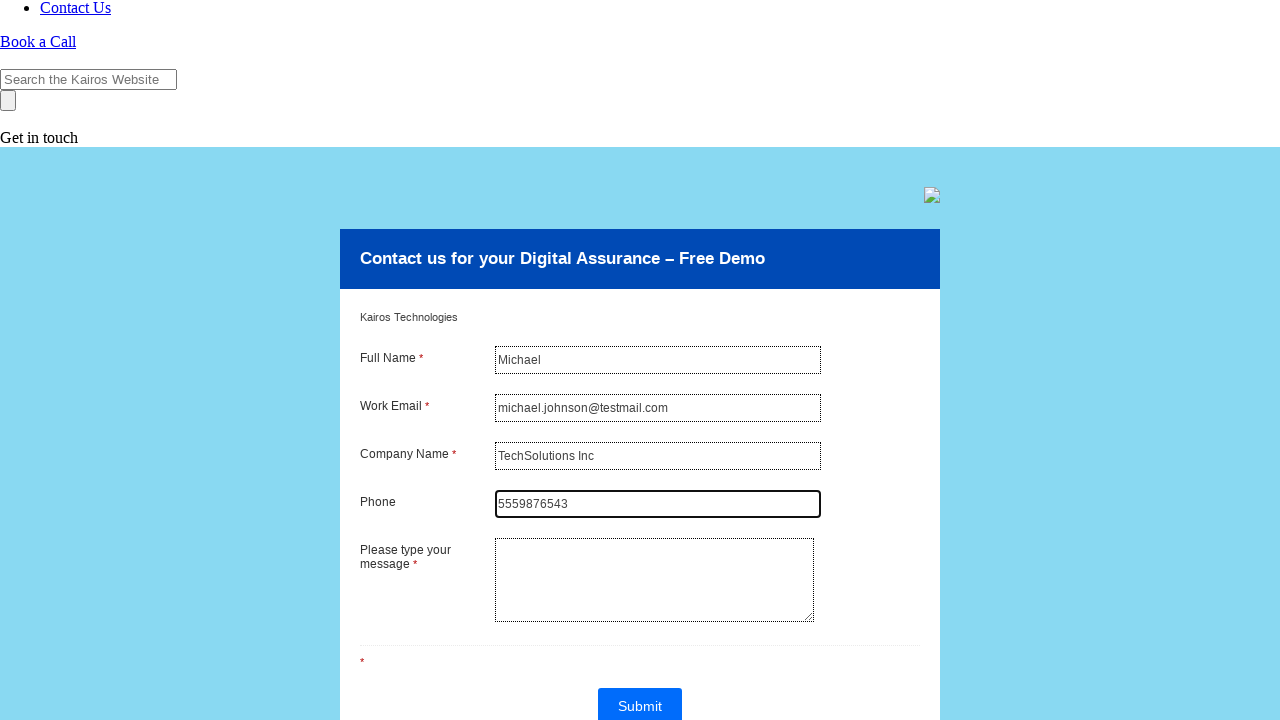